Tests the search/filter functionality on a vegetable offers page by entering "Rice" in the search field and verifying that all displayed results contain "Rice"

Starting URL: https://rahulshettyacademy.com/seleniumPractise/#/offers

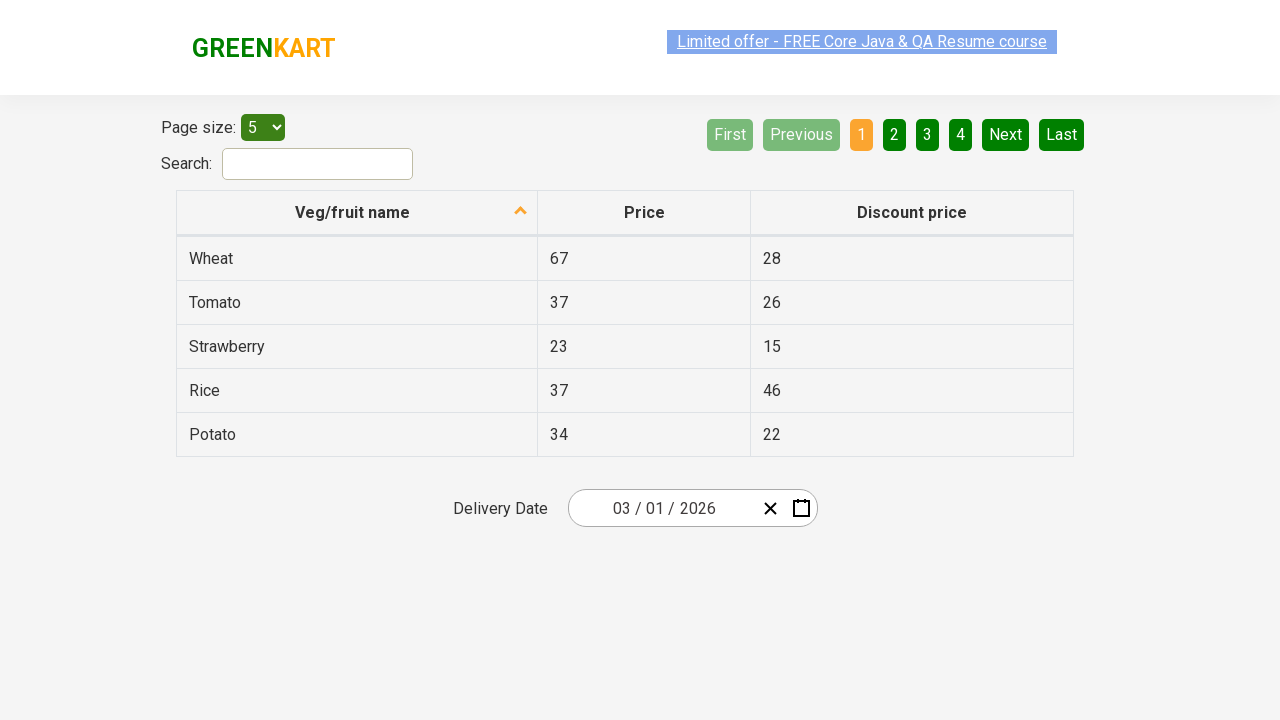

Filled search field with 'Rice' on #search-field
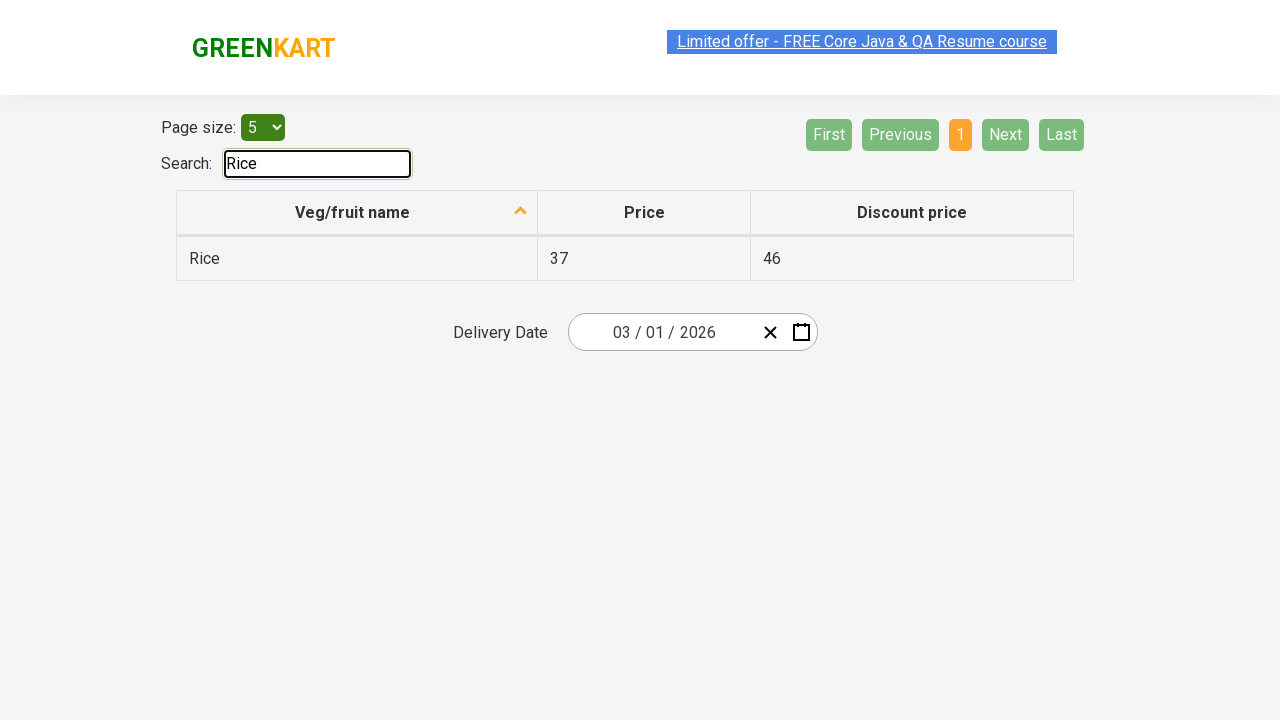

Filtered results loaded after entering 'Rice' in search field
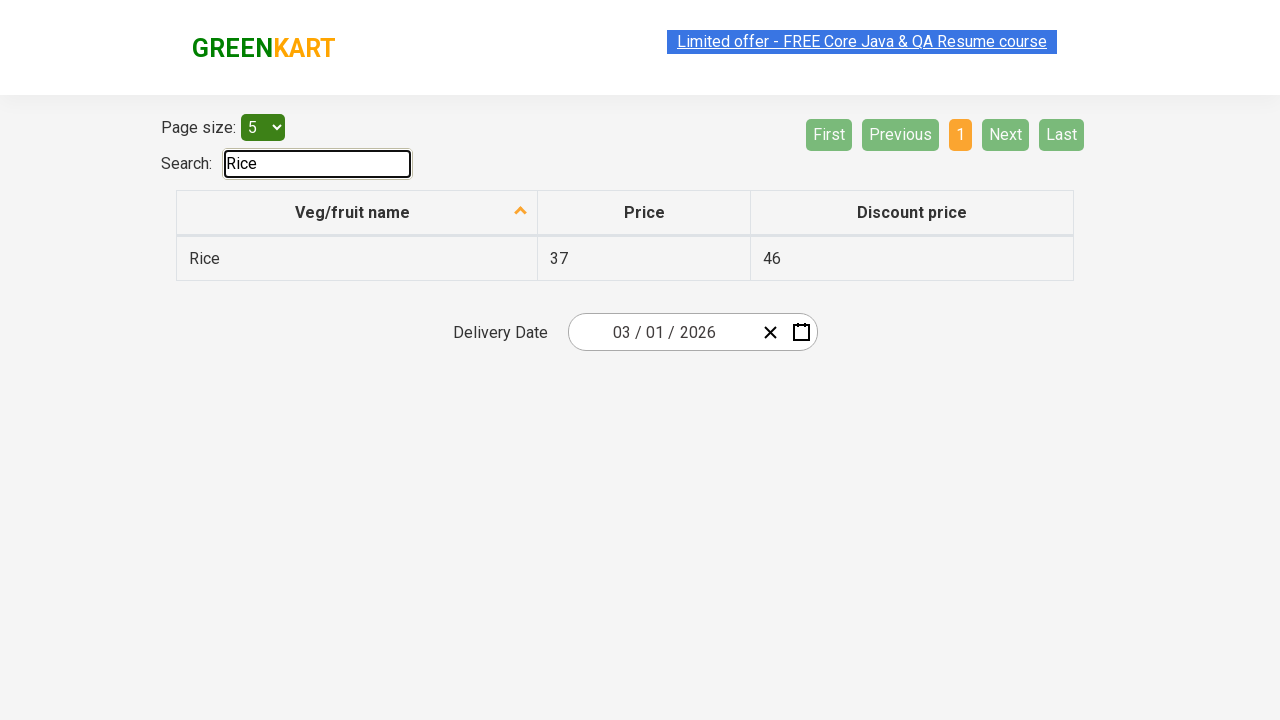

Retrieved all filtered vegetable results
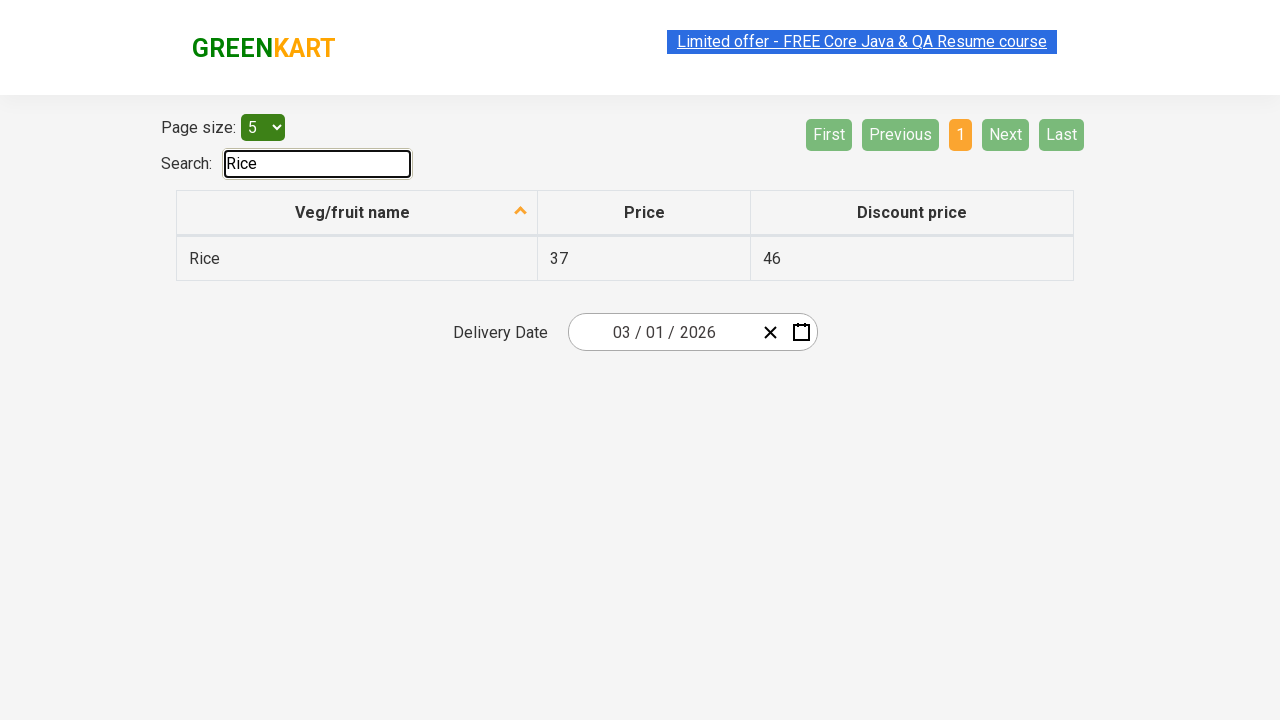

Verified result 'Rice' contains 'Rice'
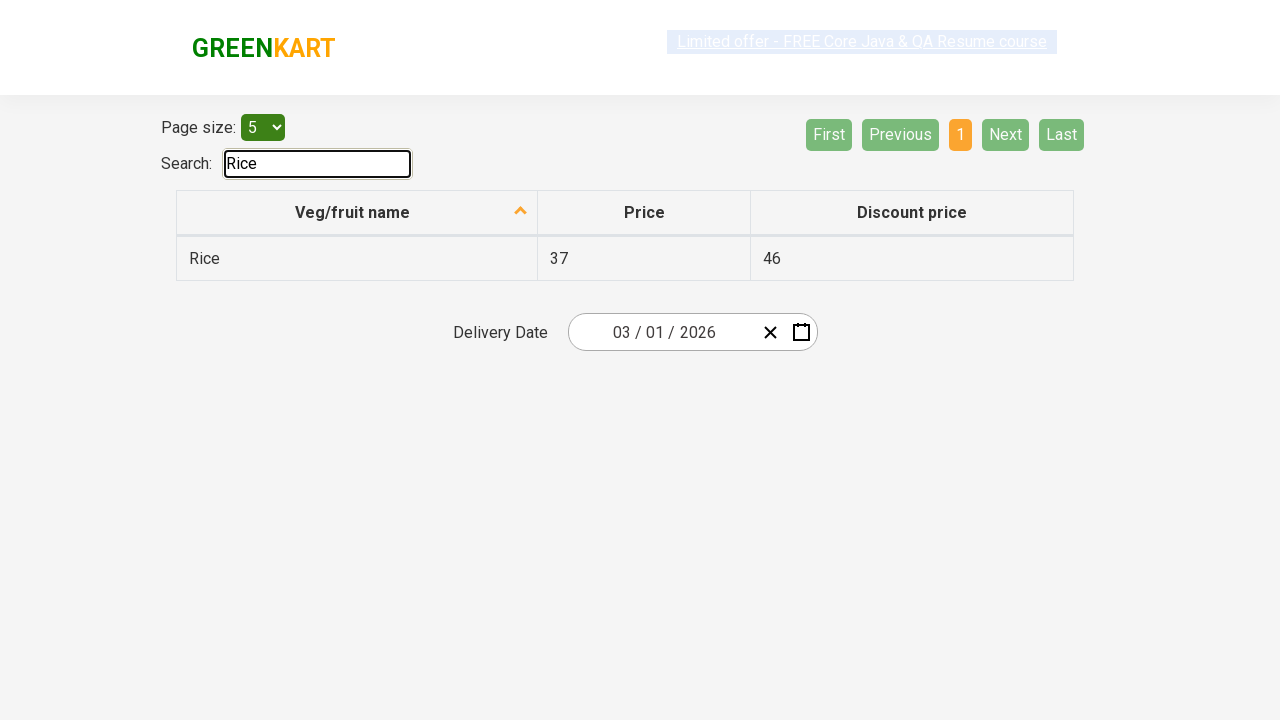

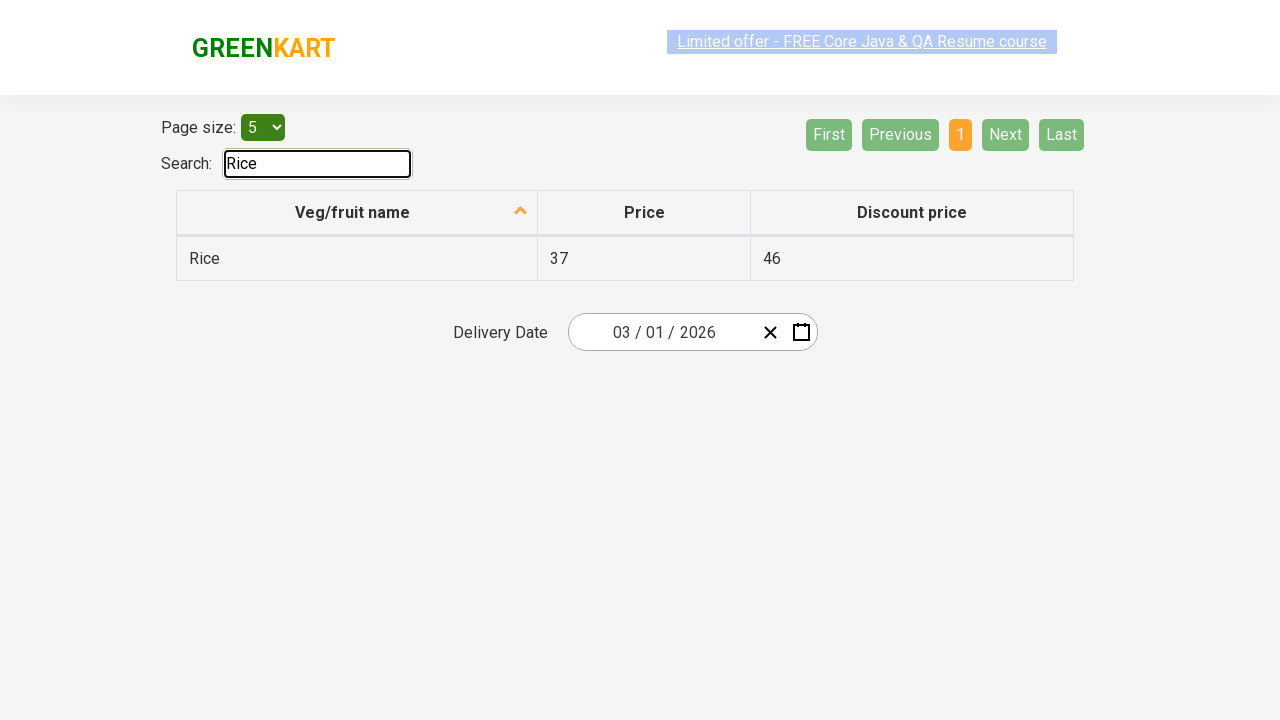